Verifies that download and contact request buttons are visible

Starting URL: https://m4den.github.io/Portfolio/

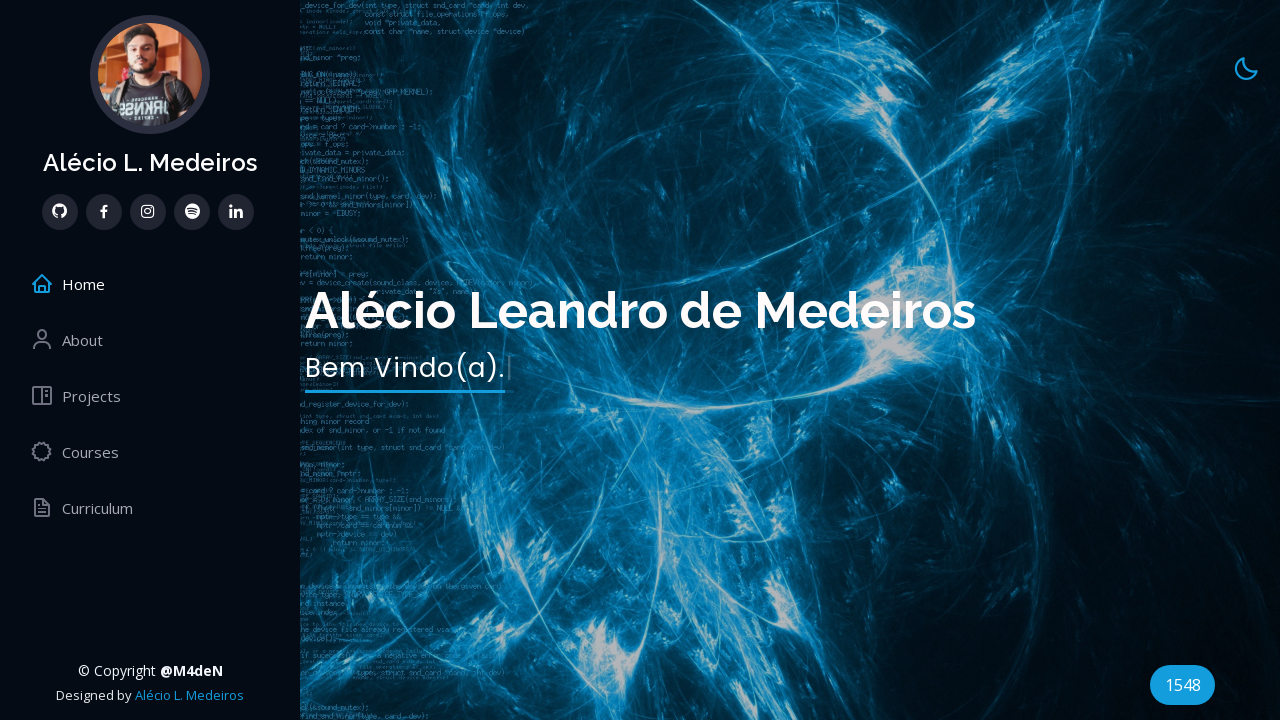

Navigated to portfolio homepage
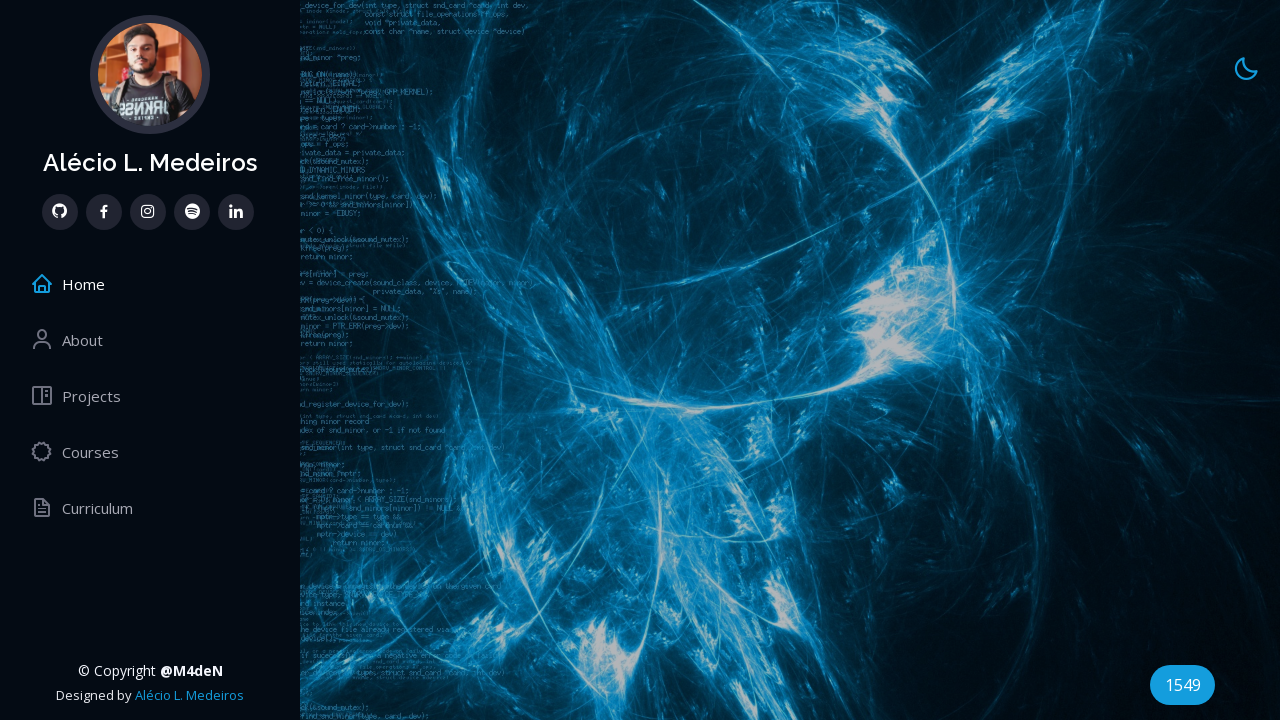

Located primary buttons (download and contact request)
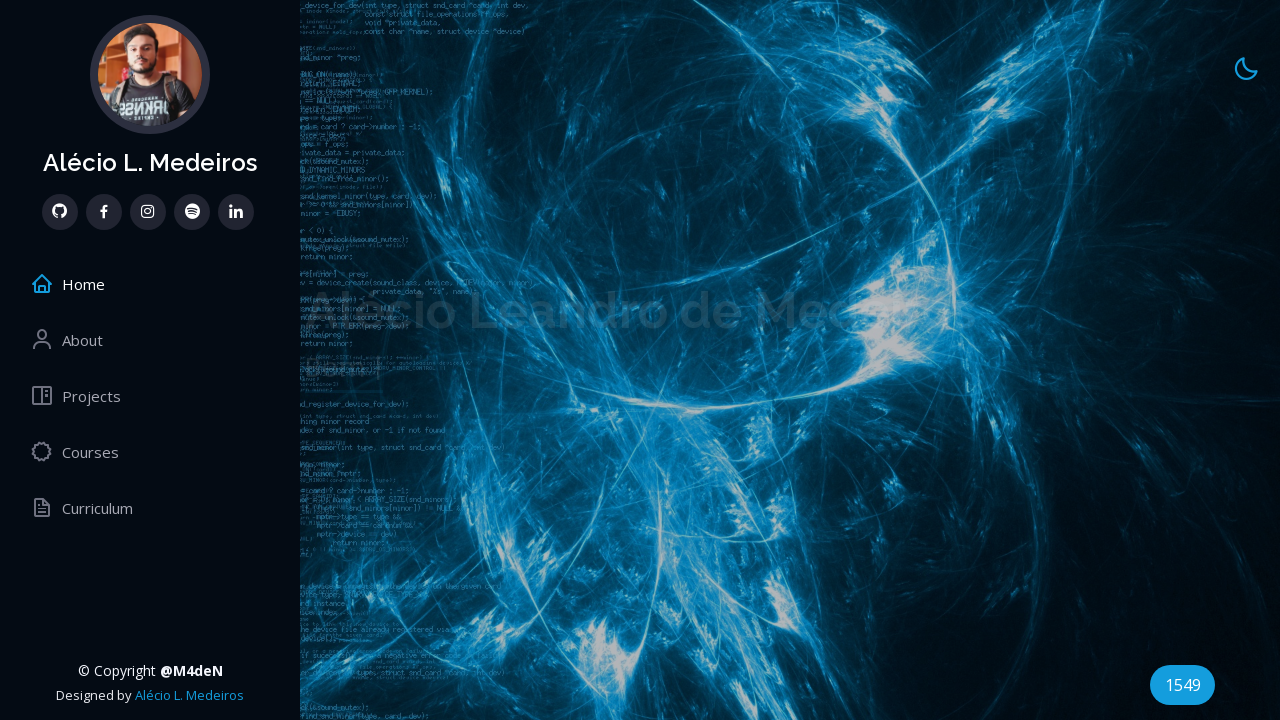

Verified first primary button is visible
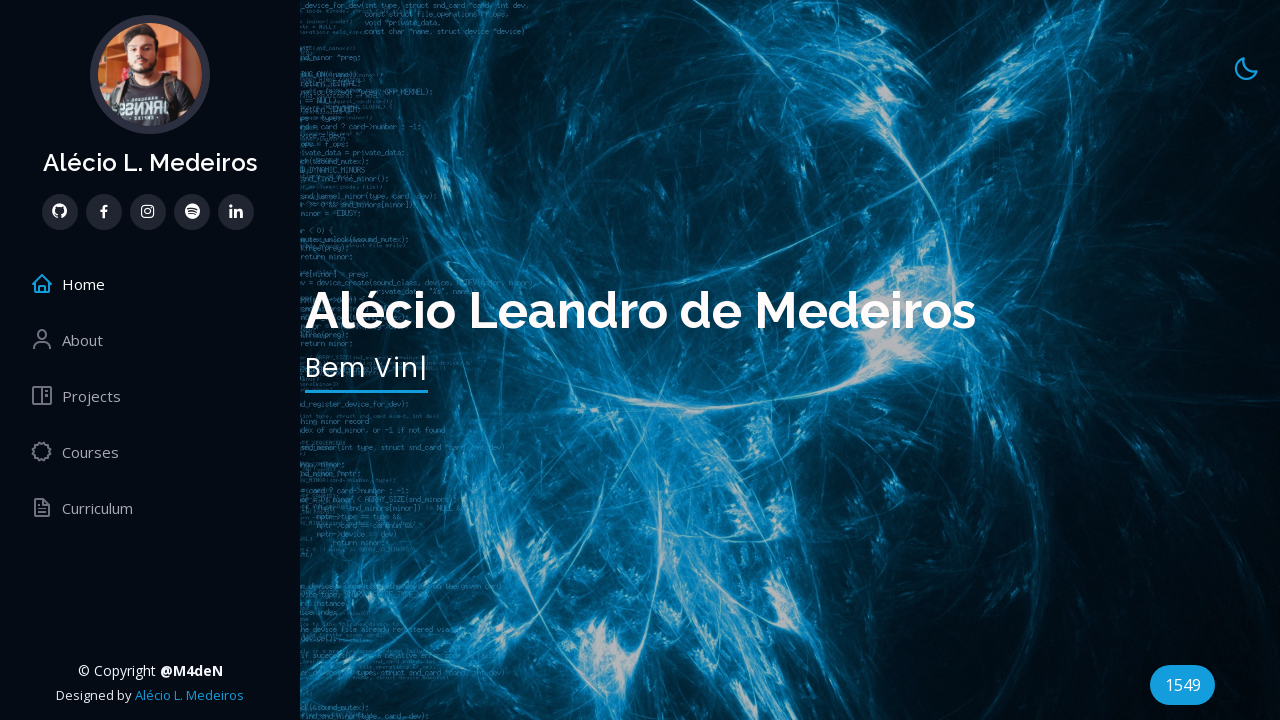

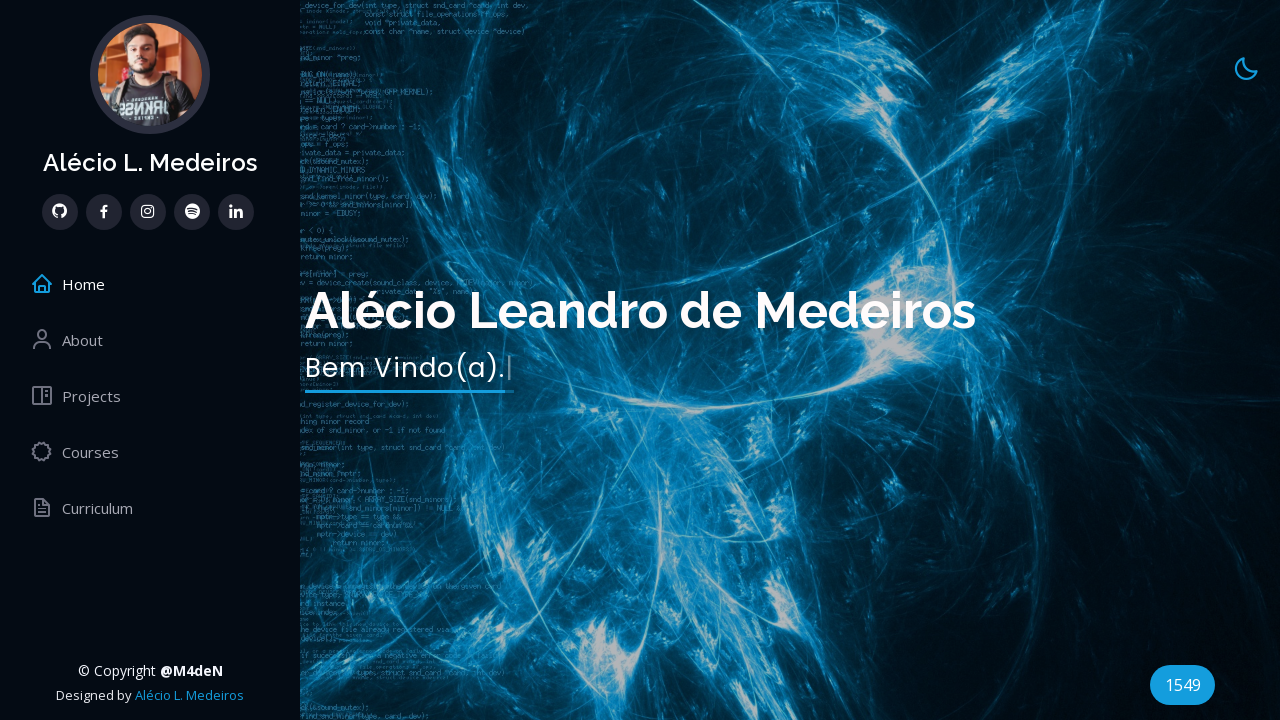